Tests form validation by attempting to create a reservation with an invalid email address and verifying that no success alert appears.

Starting URL: https://demo-app-fe.vercel.app/

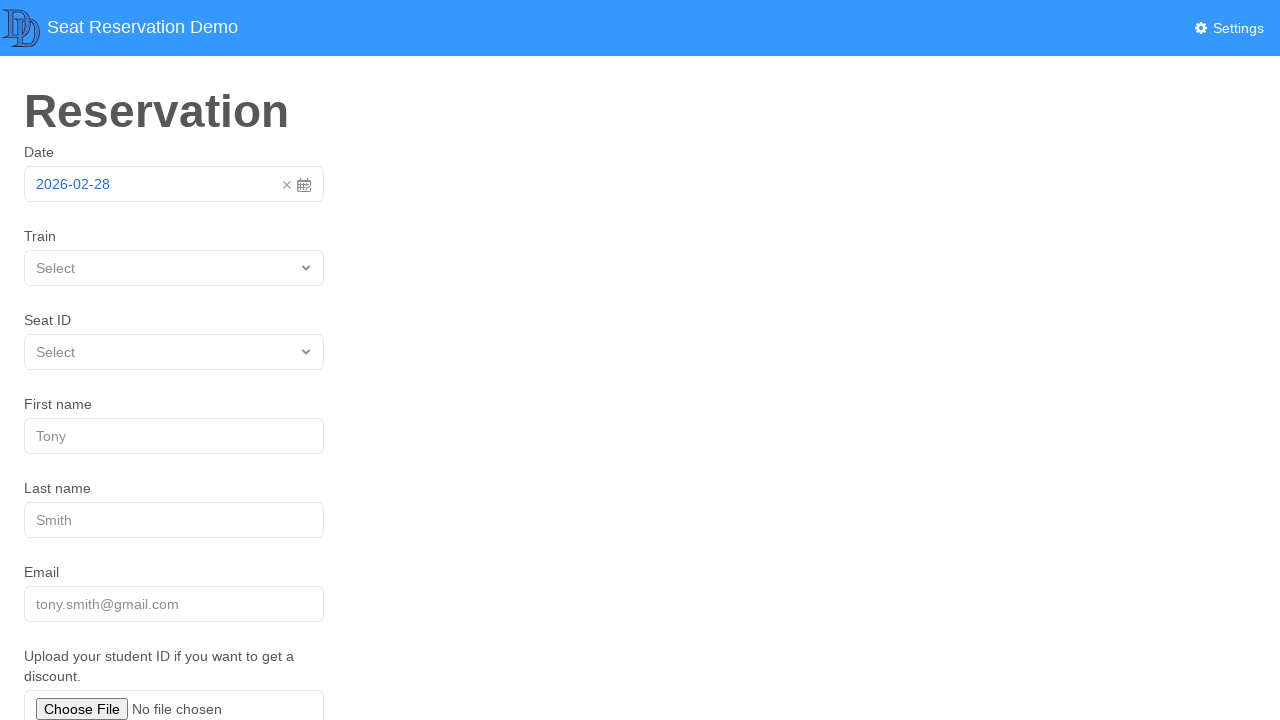

Clicked navigation link to reservation form at (158, 184) on xpath=//div/a/span
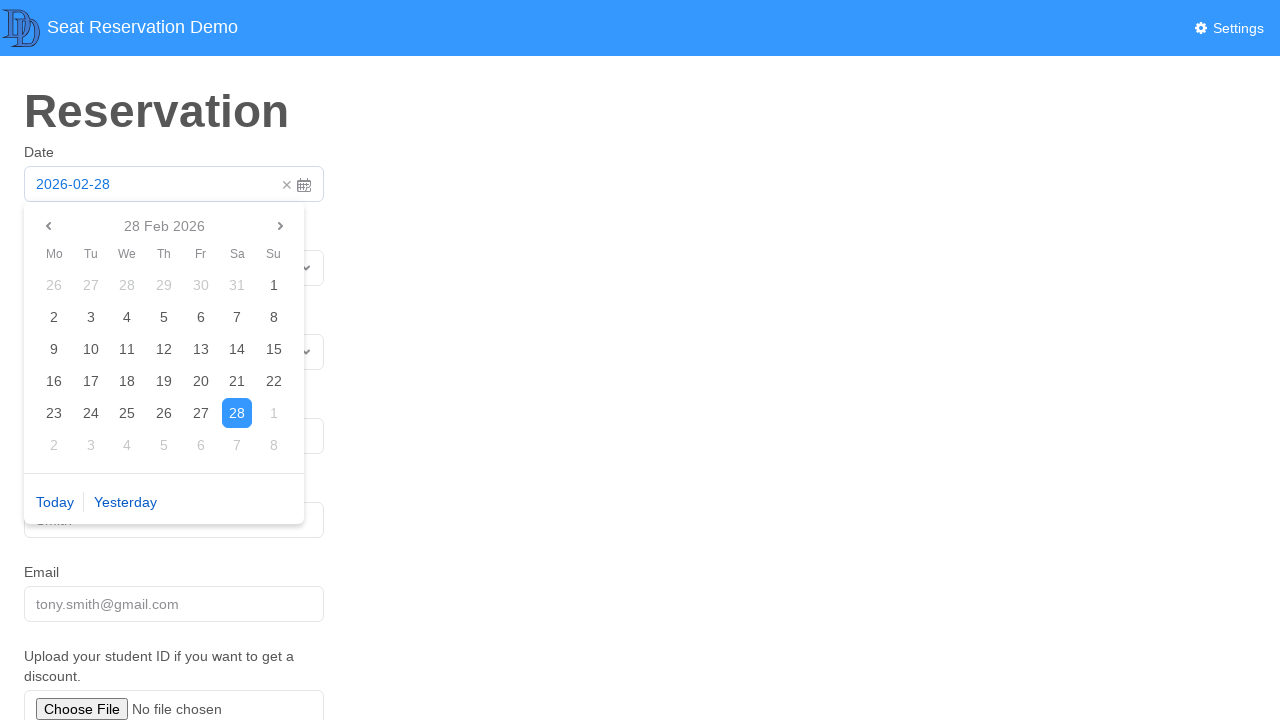

Selected 'Today' for the reservation date at (55, 502) on xpath=//*/text()[normalize-space(.)='Today']/parent::*
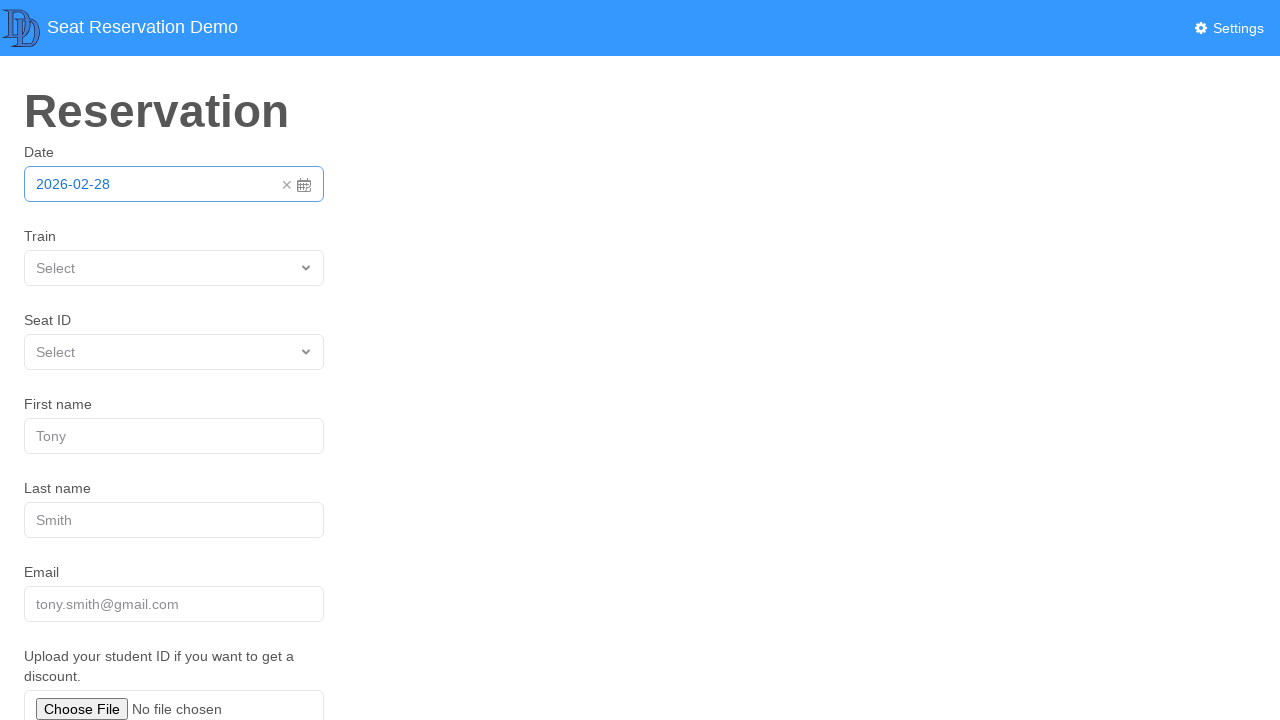

Clicked train dropdown at (174, 268) on [name='trainId']
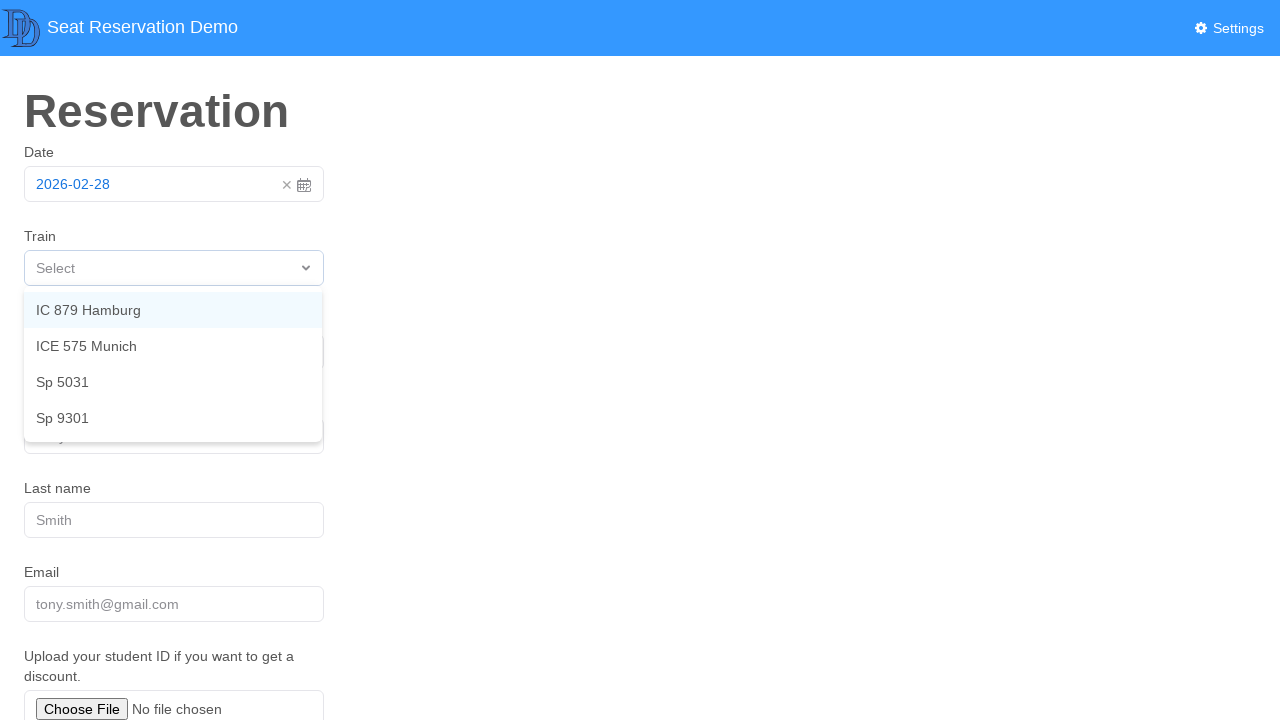

Selected train IC 879 Hamburg at (173, 310) on text=IC 879 Hamburg
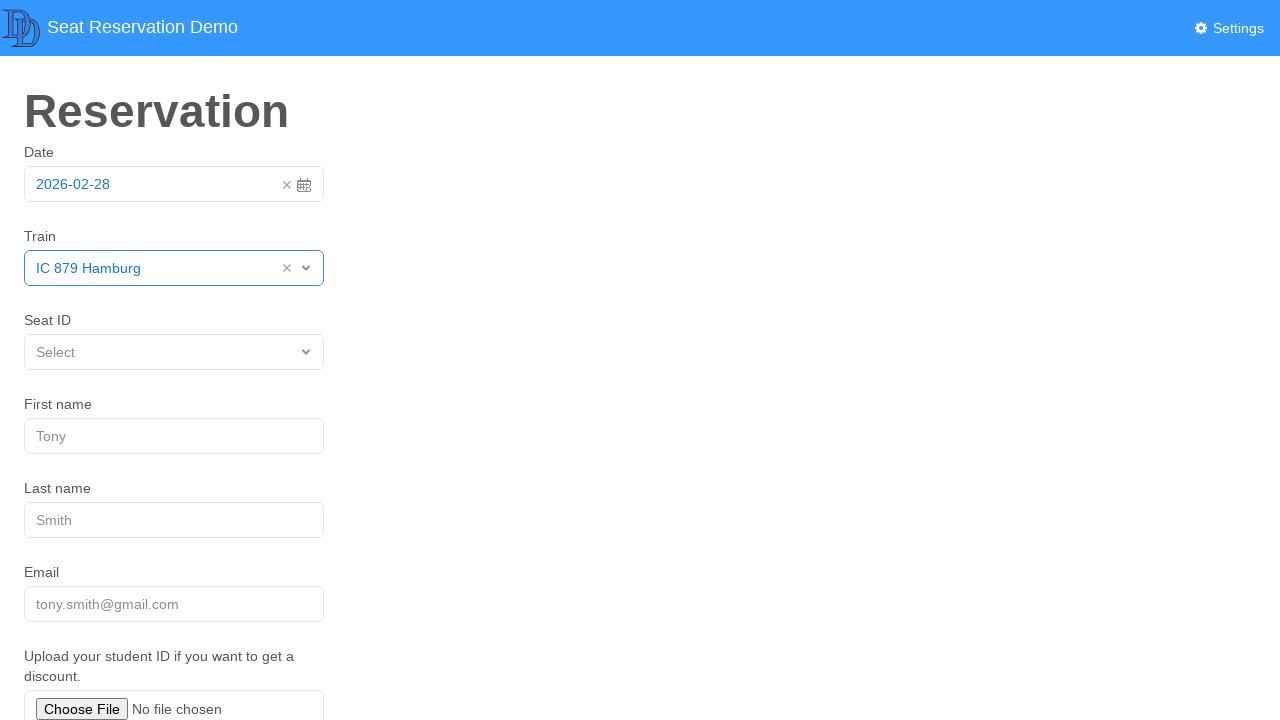

Clicked seat dropdown at (174, 352) on [name='seatId']
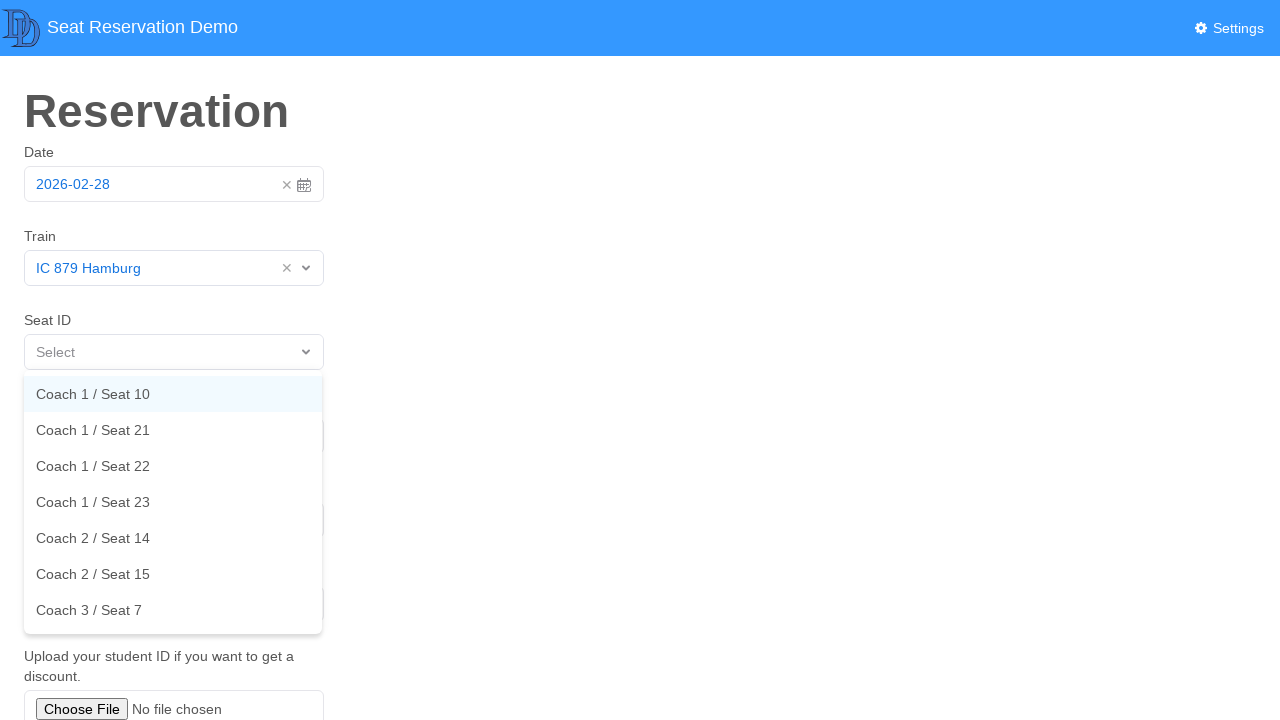

Selected Coach 1 / Seat 21 at (173, 430) on text=Coach 1 / Seat 21
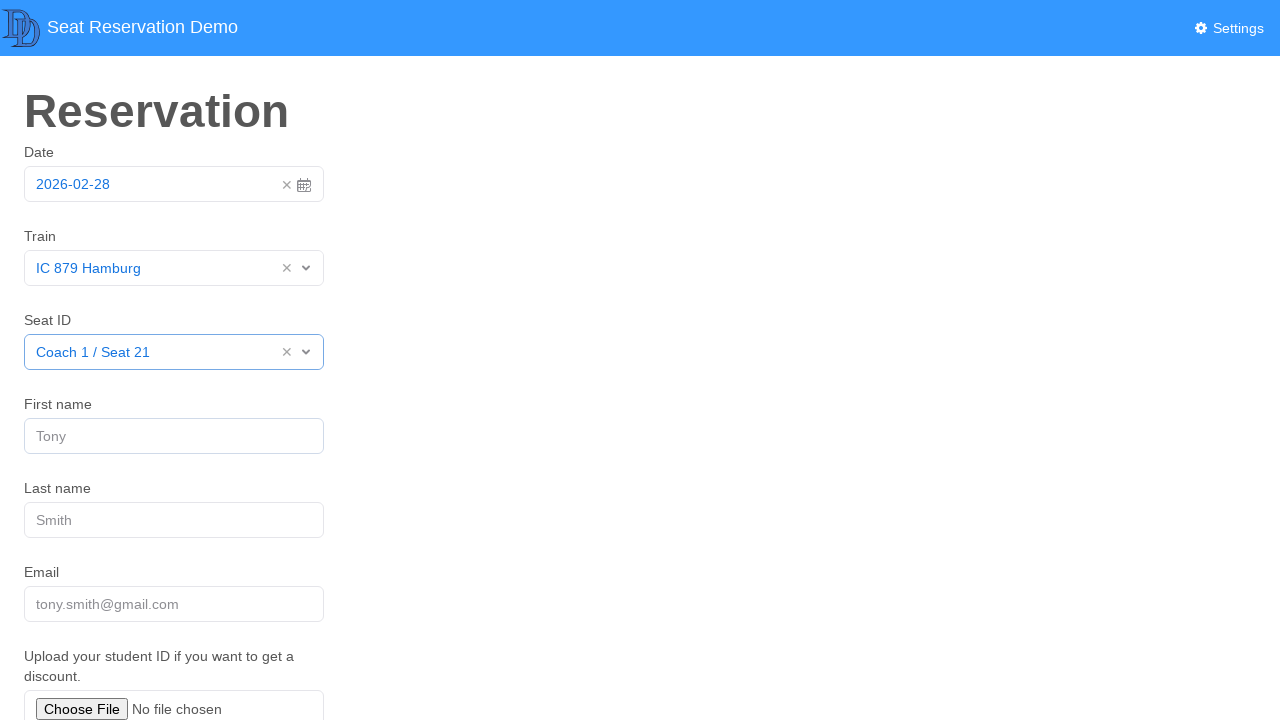

Clicked first name field at (174, 436) on [name='firstName']
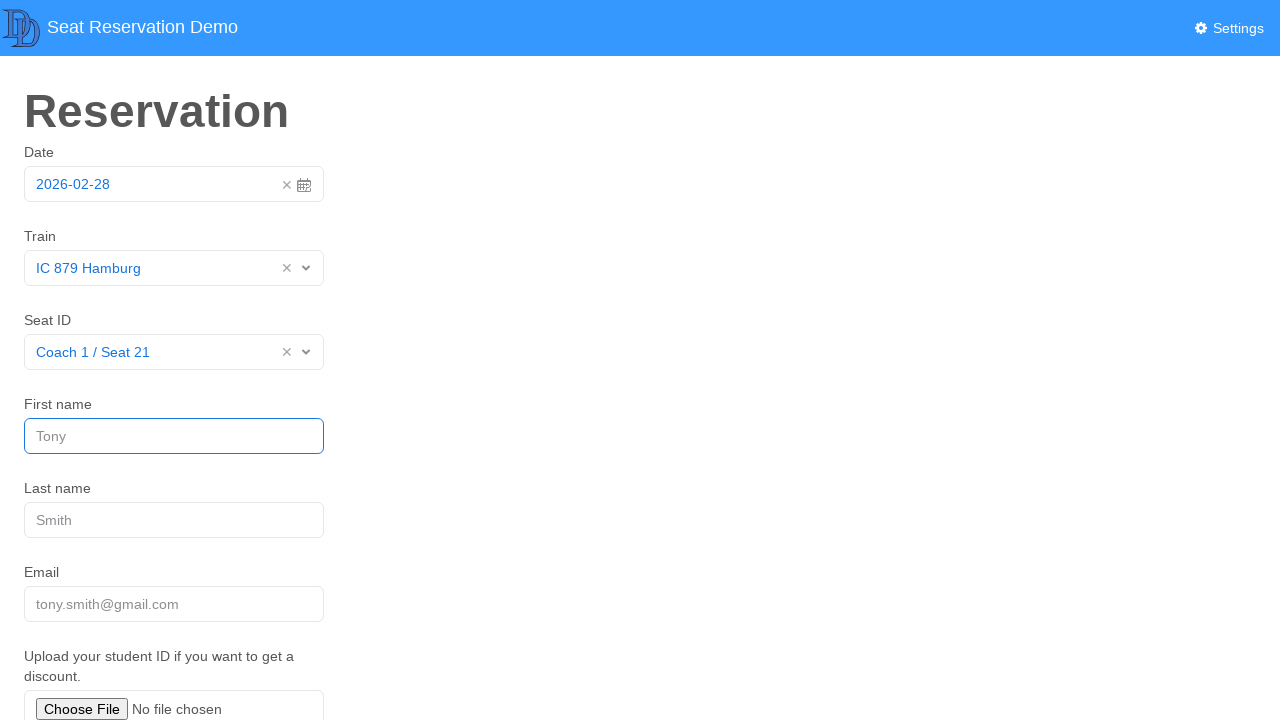

Filled first name with 'Elena' on [name='firstName']
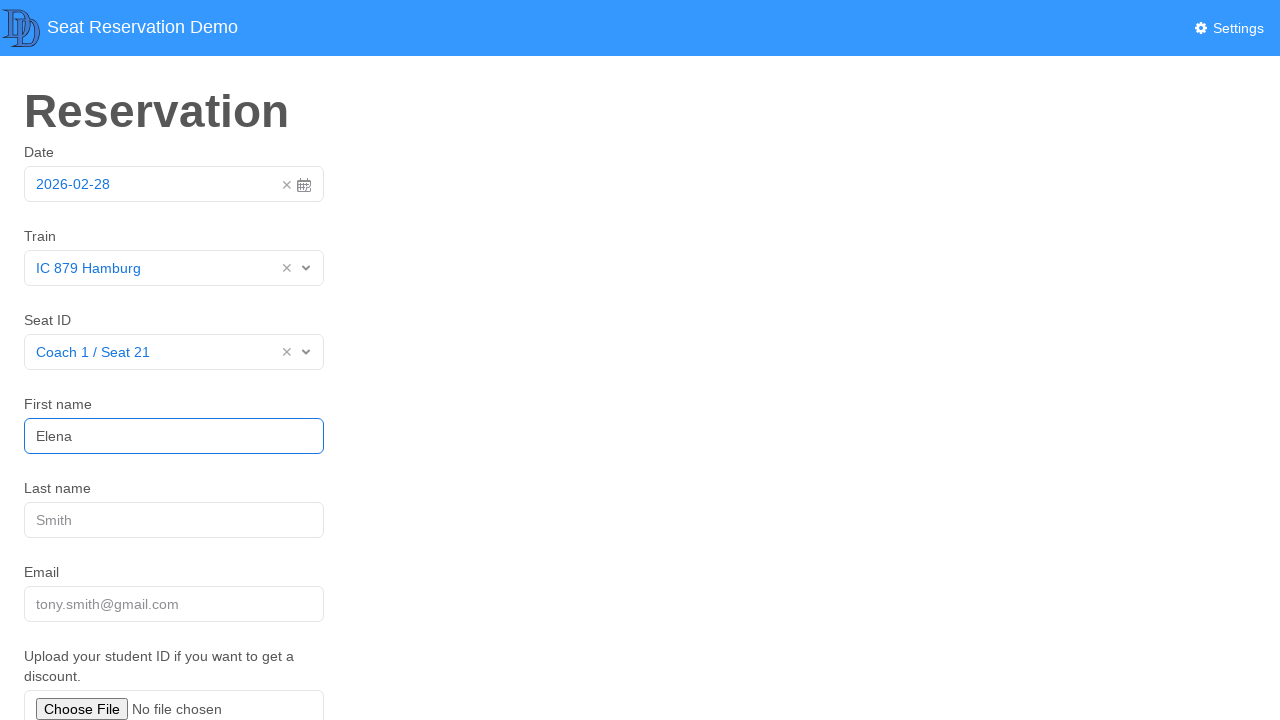

Clicked last name field at (174, 520) on [name='lastName']
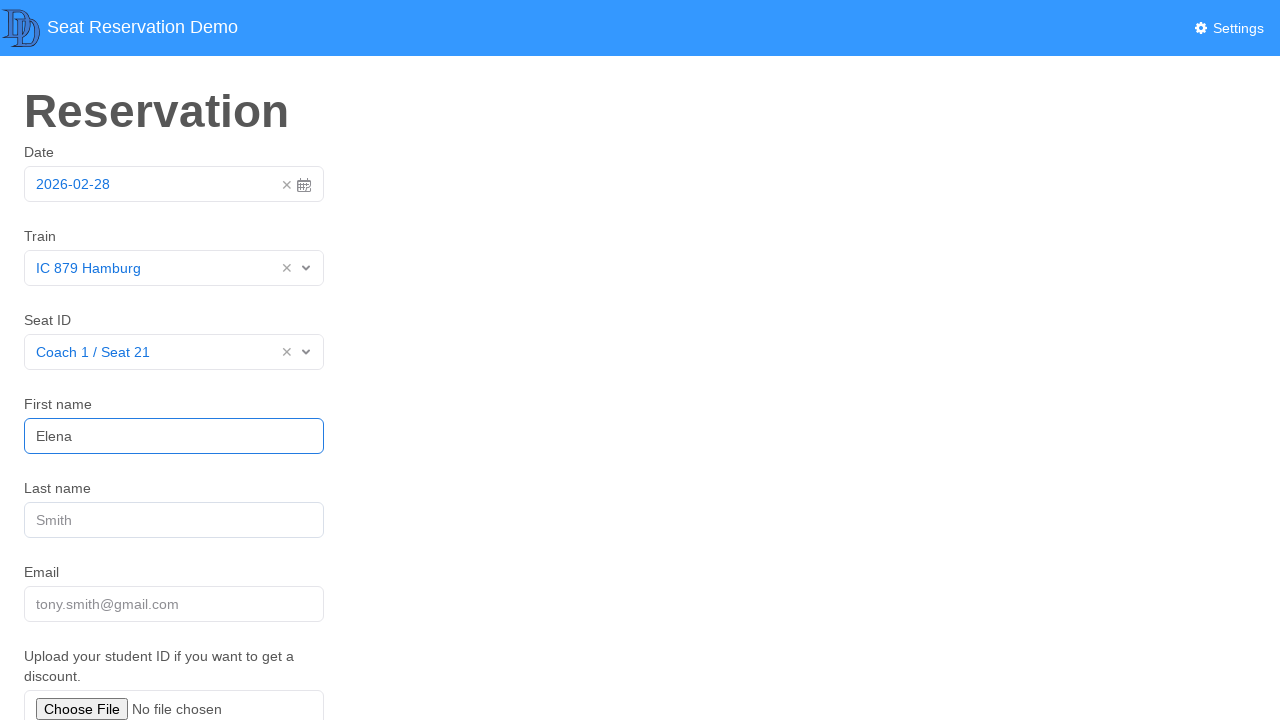

Filled last name with 'Rodriguez' on [name='lastName']
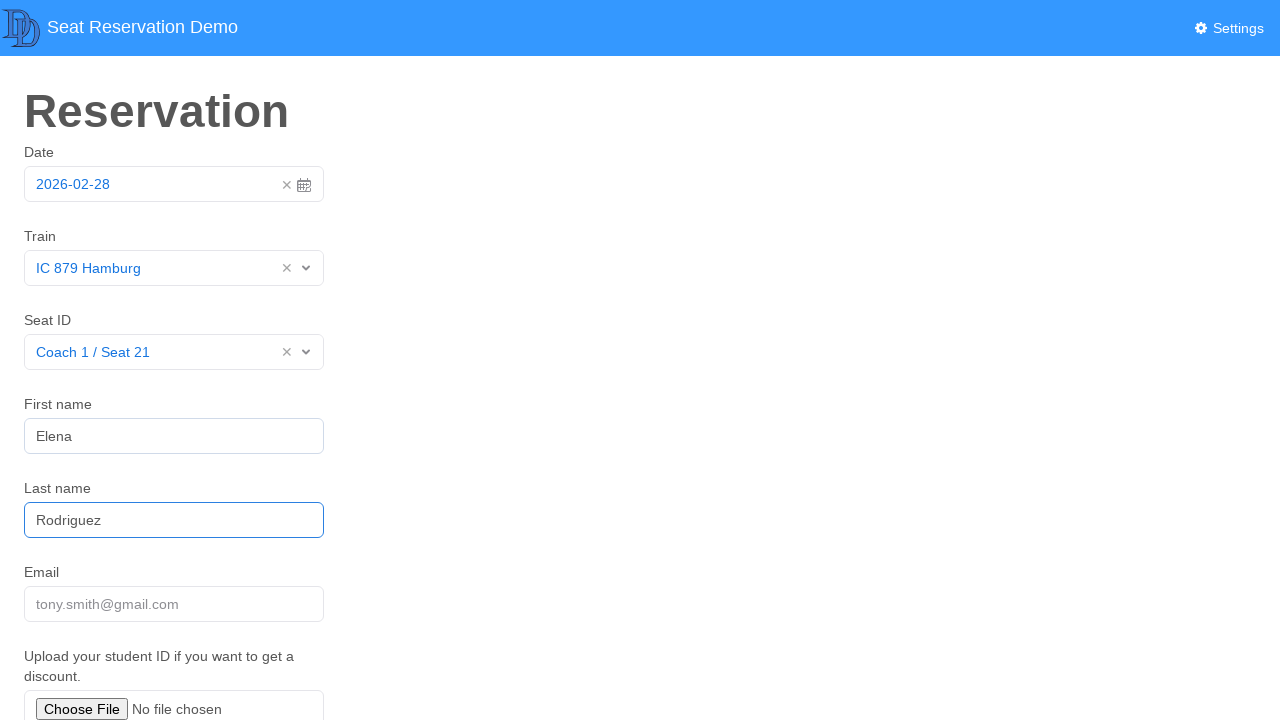

Clicked email field at (174, 604) on [name='email']
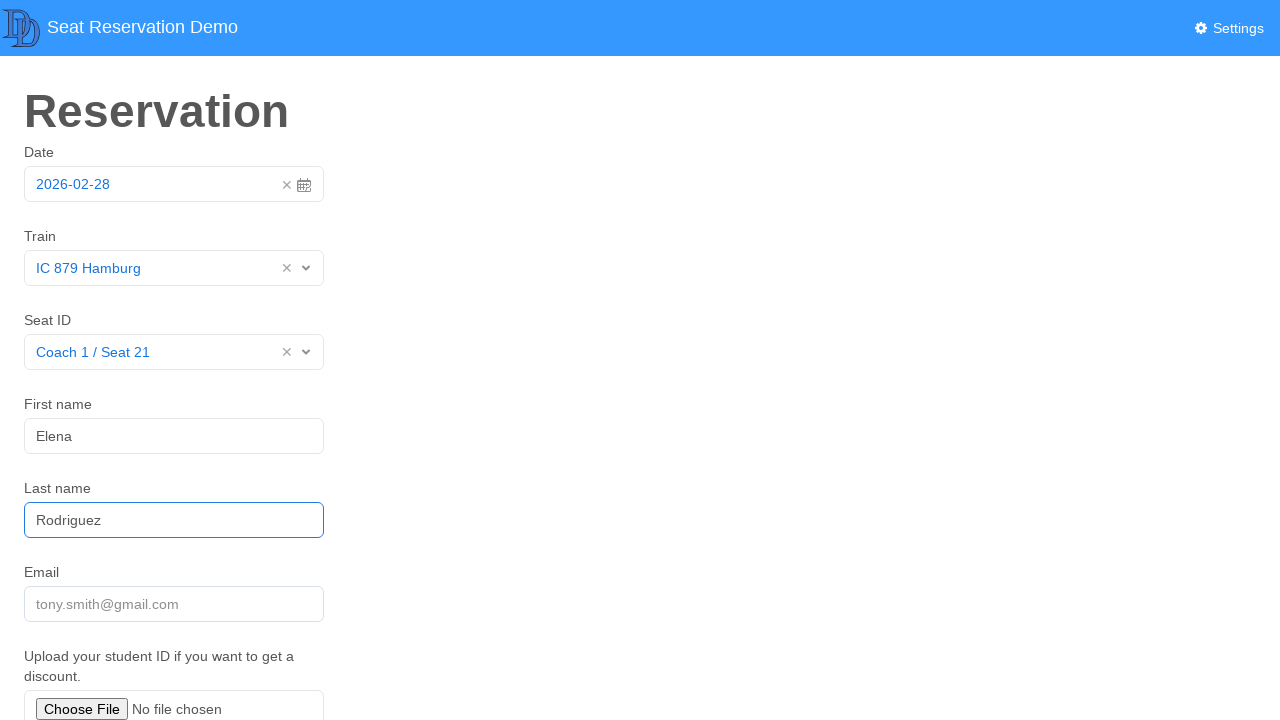

Filled email field with invalid email 'wrongEmailWebdriverIO' on [name='email']
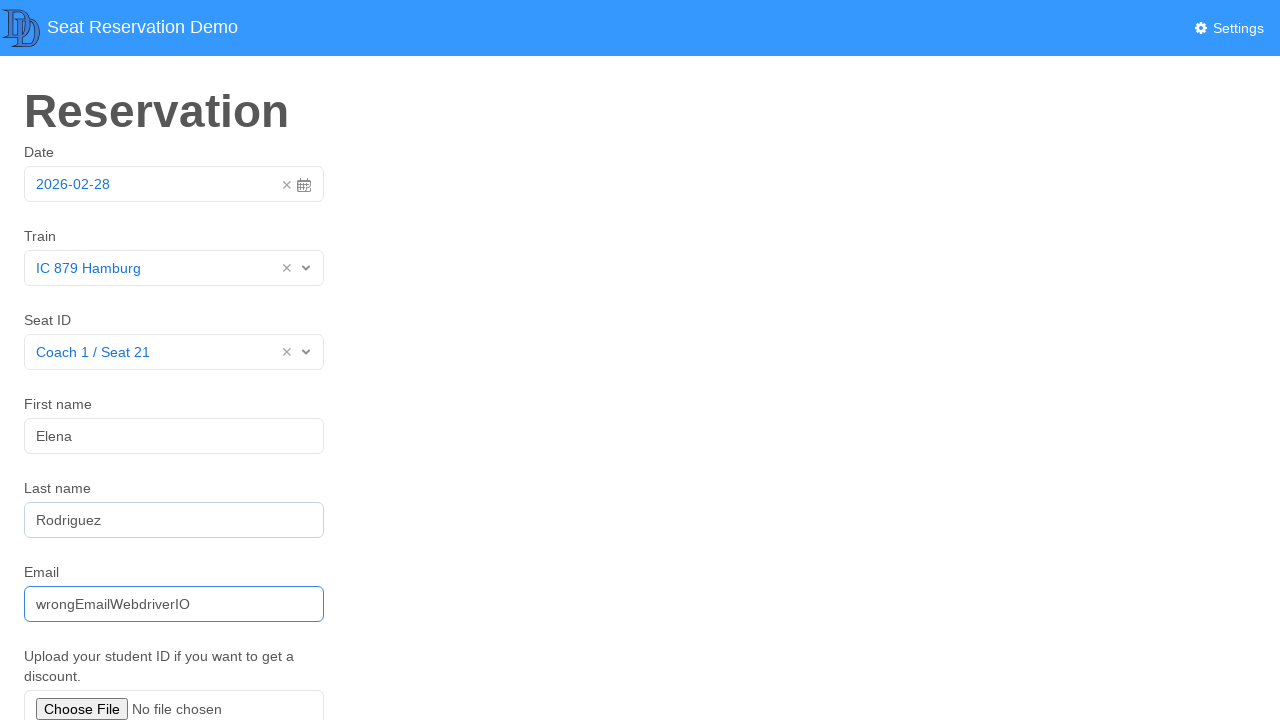

Clicked submit button to create reservation at (58, 576) on xpath=//button[@type='submit']
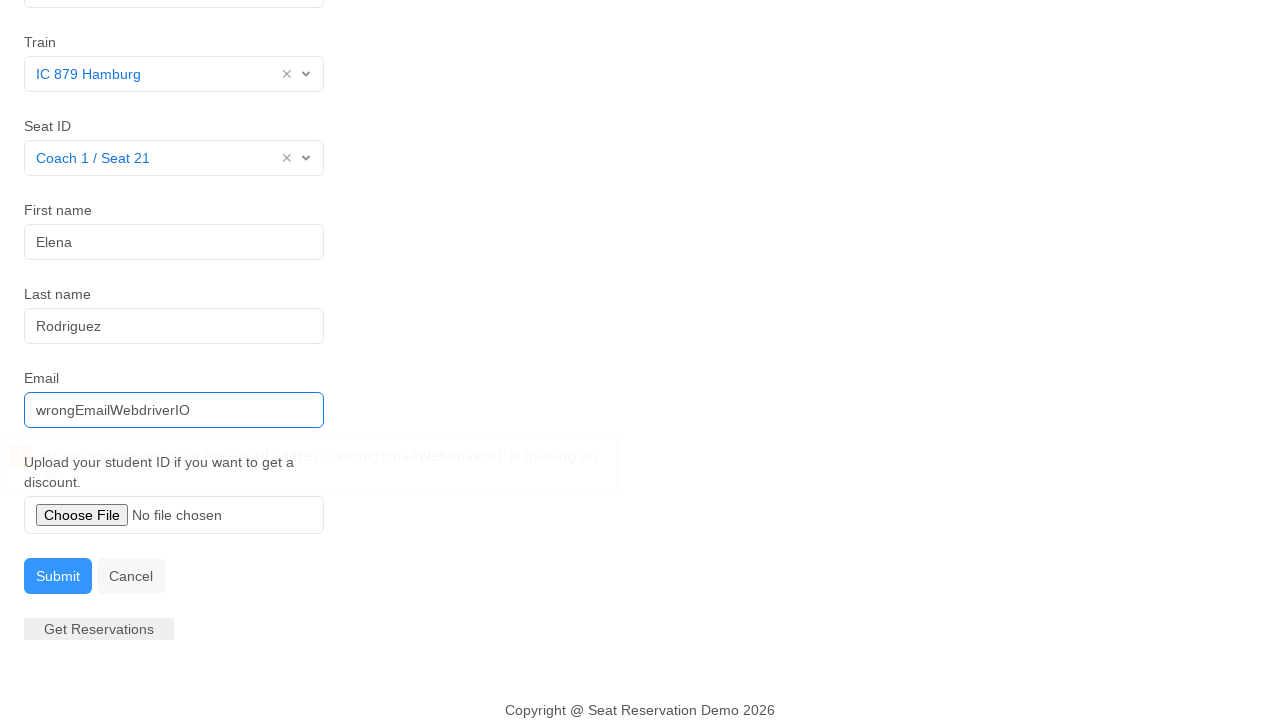

Waited 750ms to check for validation alert or success message
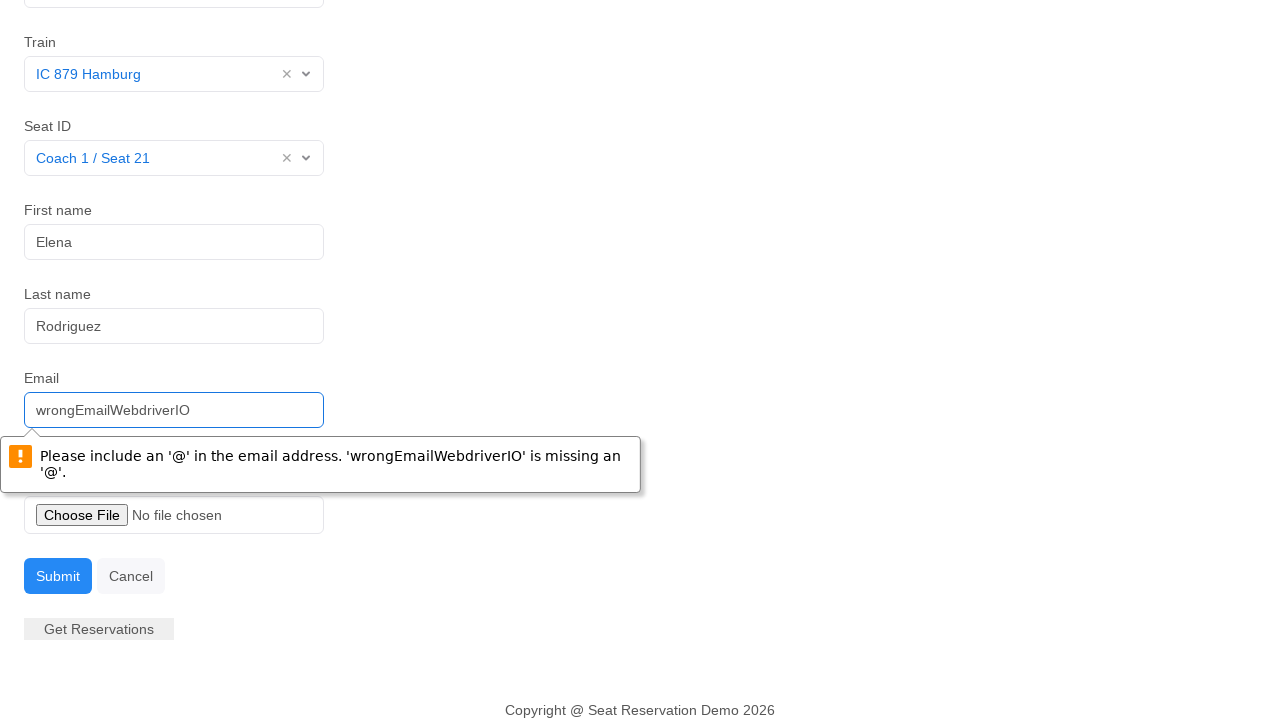

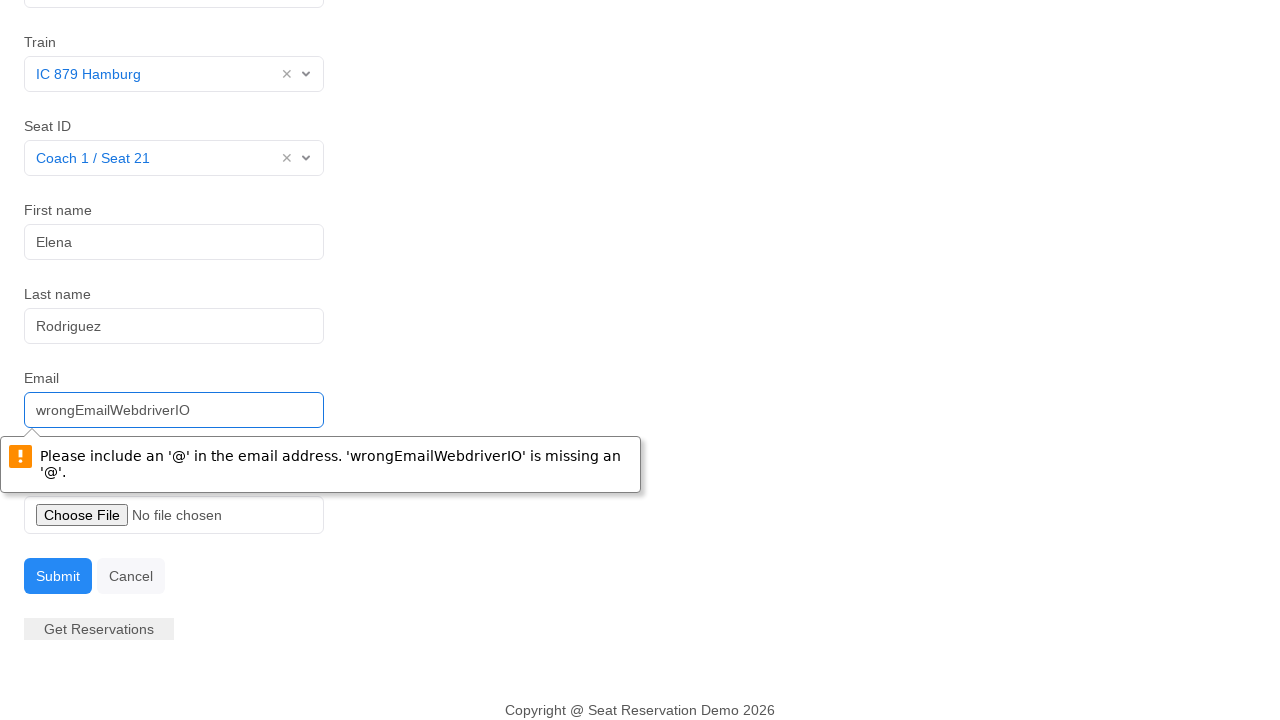